Tests hover functionality by navigating to the Hovers page and hovering over each image to reveal hidden text.

Starting URL: https://the-internet.herokuapp.com/

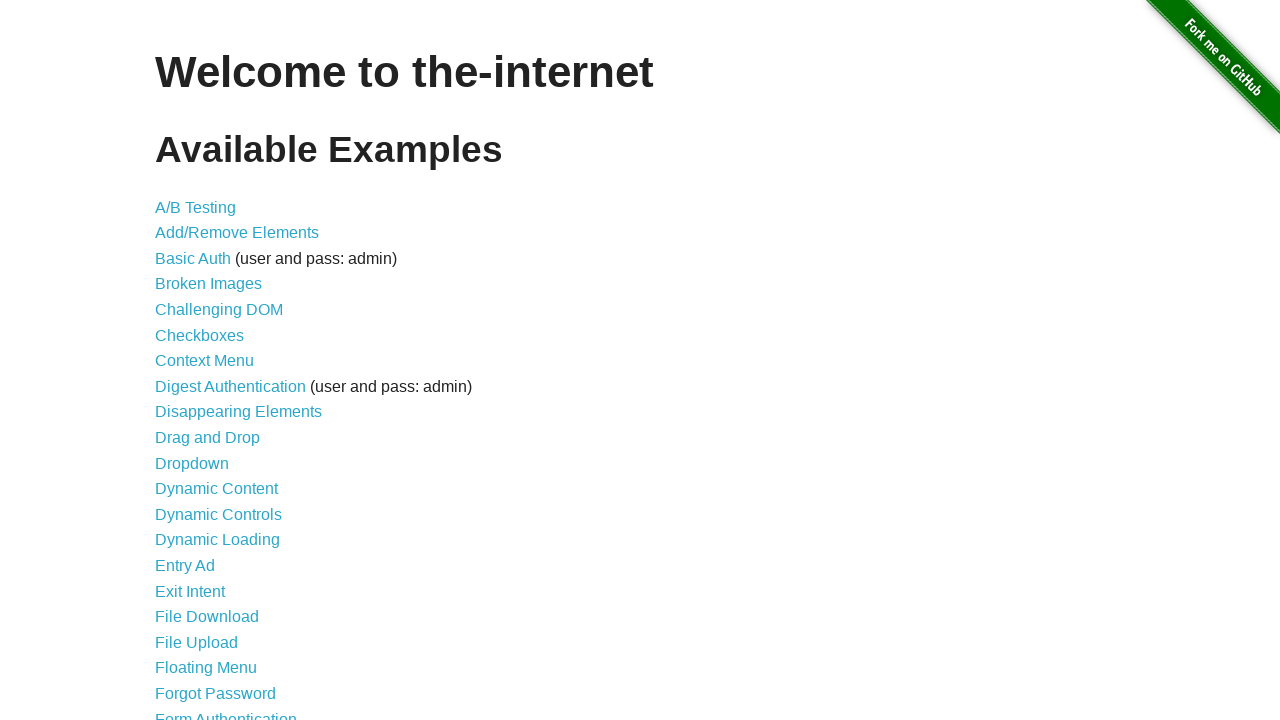

Clicked on Hovers link to navigate to hovers page at (180, 360) on a[href='/hovers']
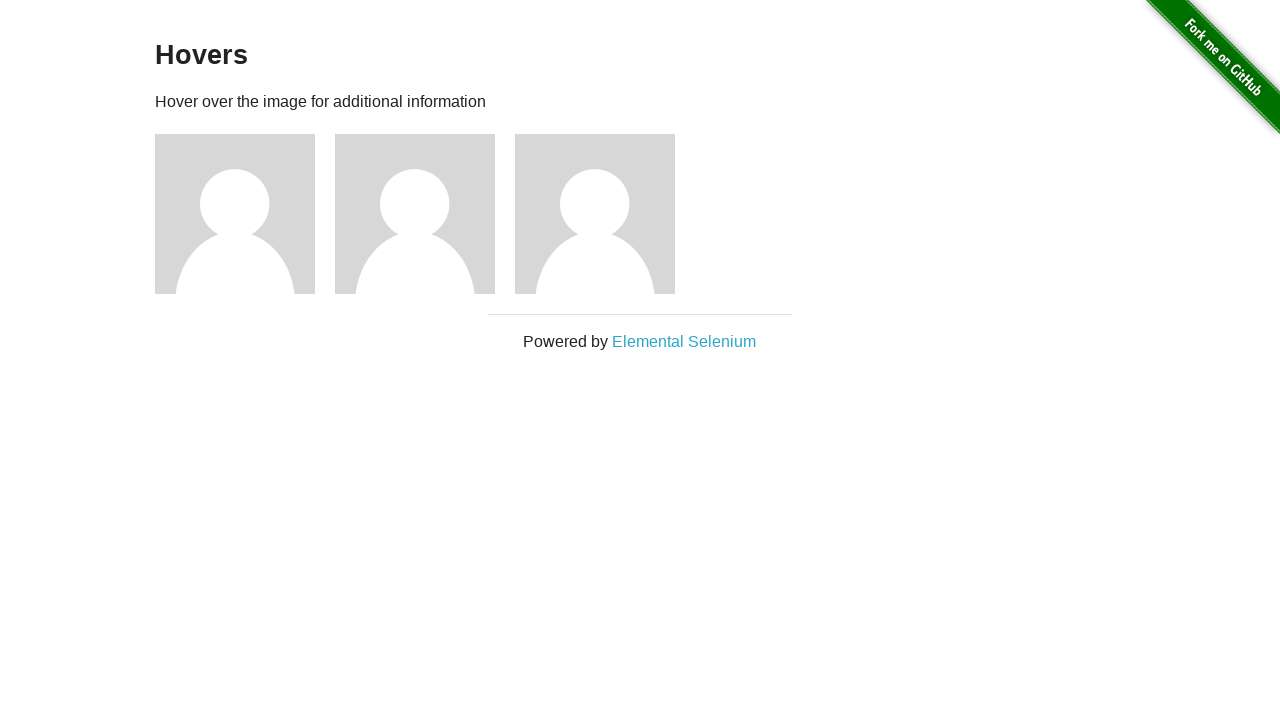

Waited for images to load on hovers page
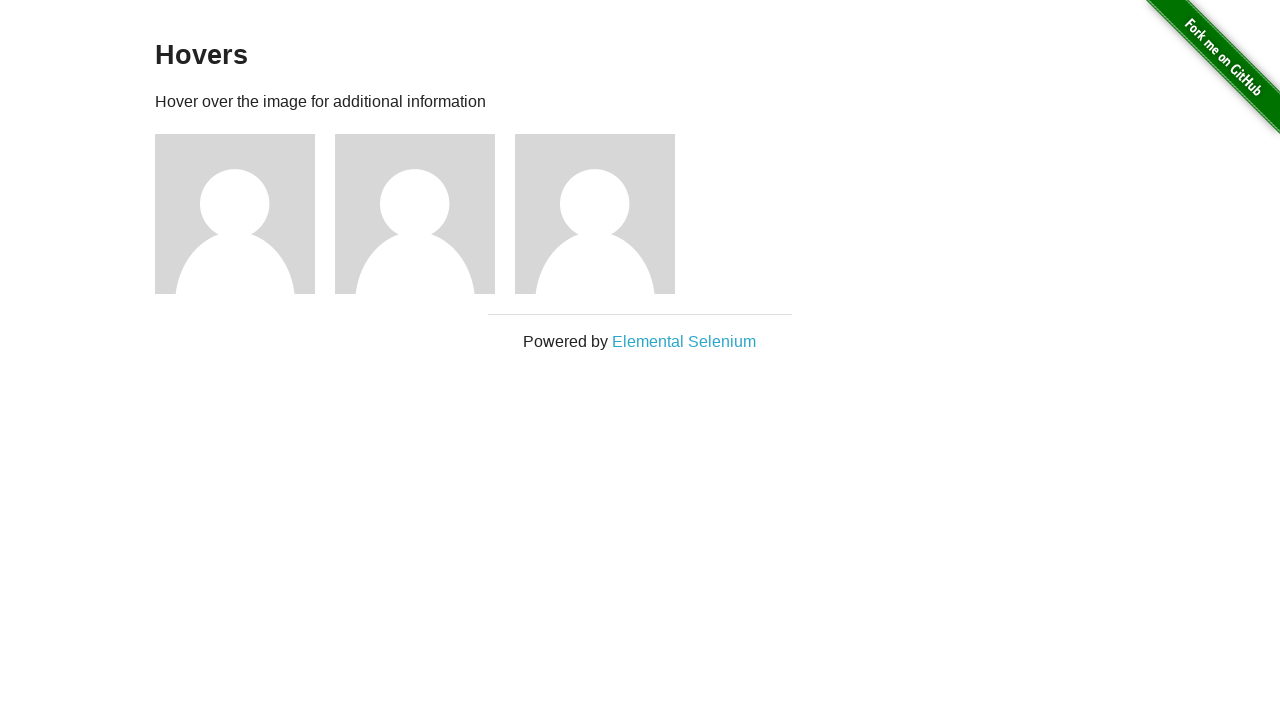

Hovered over image 1 at (245, 214) on div.figure >> nth=0
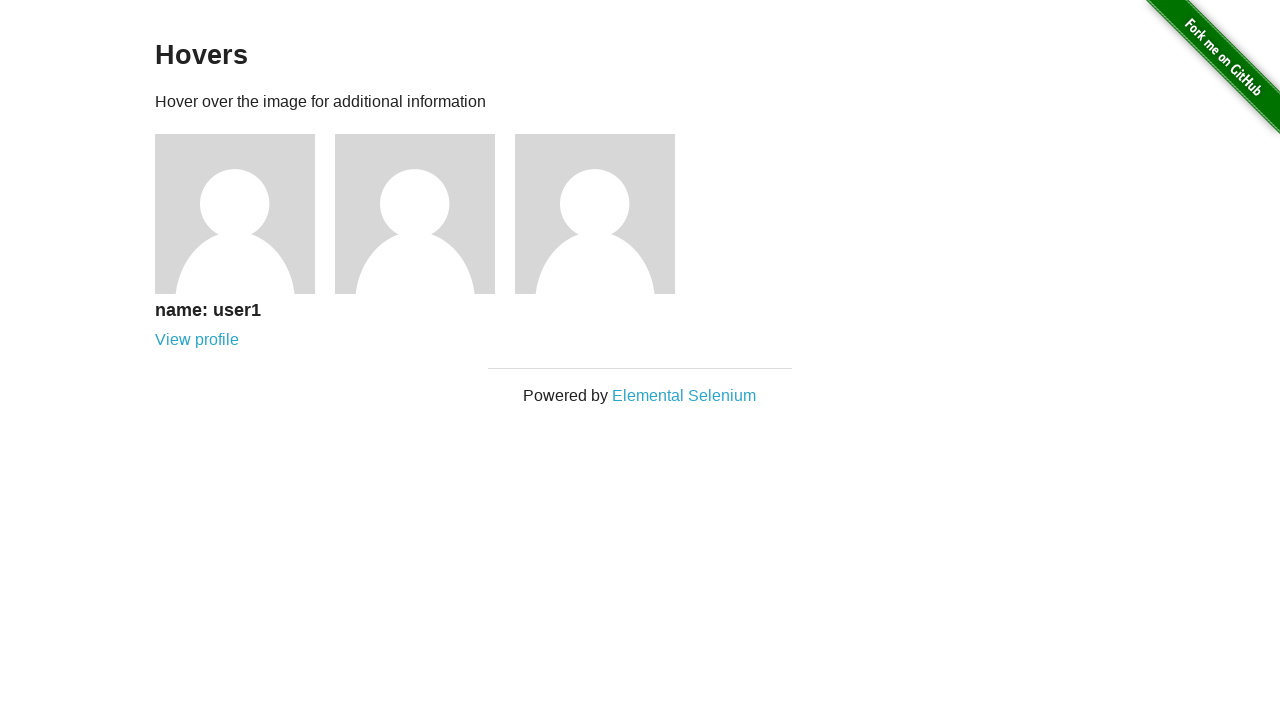

Retrieved hidden text on hover for image 1: 
      name: user1
      View profile
    
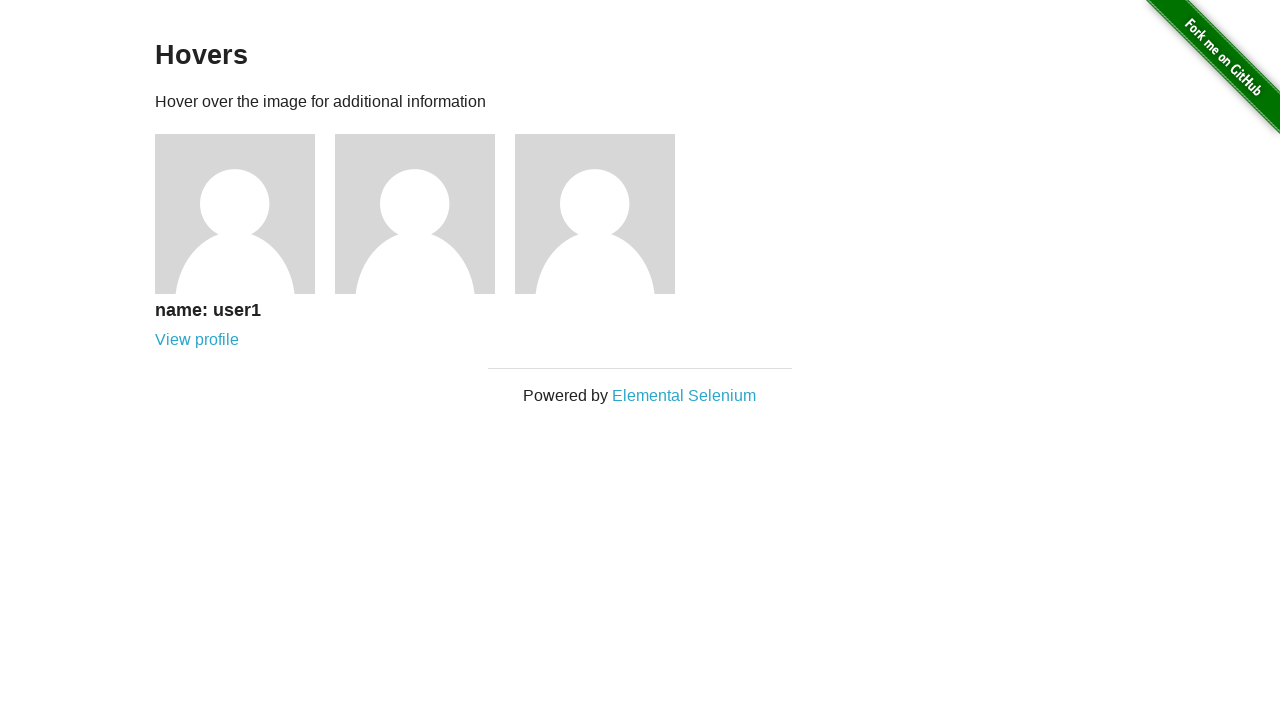

Hovered over image 2 at (425, 214) on div.figure >> nth=1
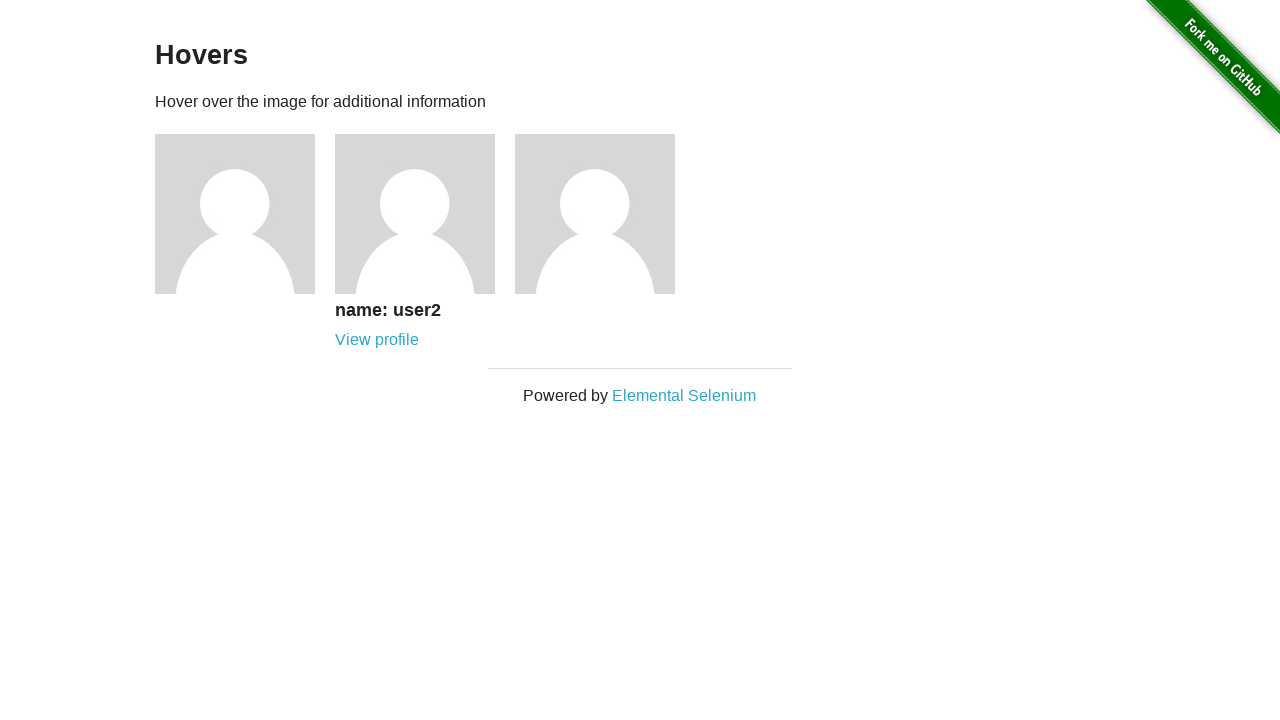

Retrieved hidden text on hover for image 2: 
      name: user2
      View profile
    
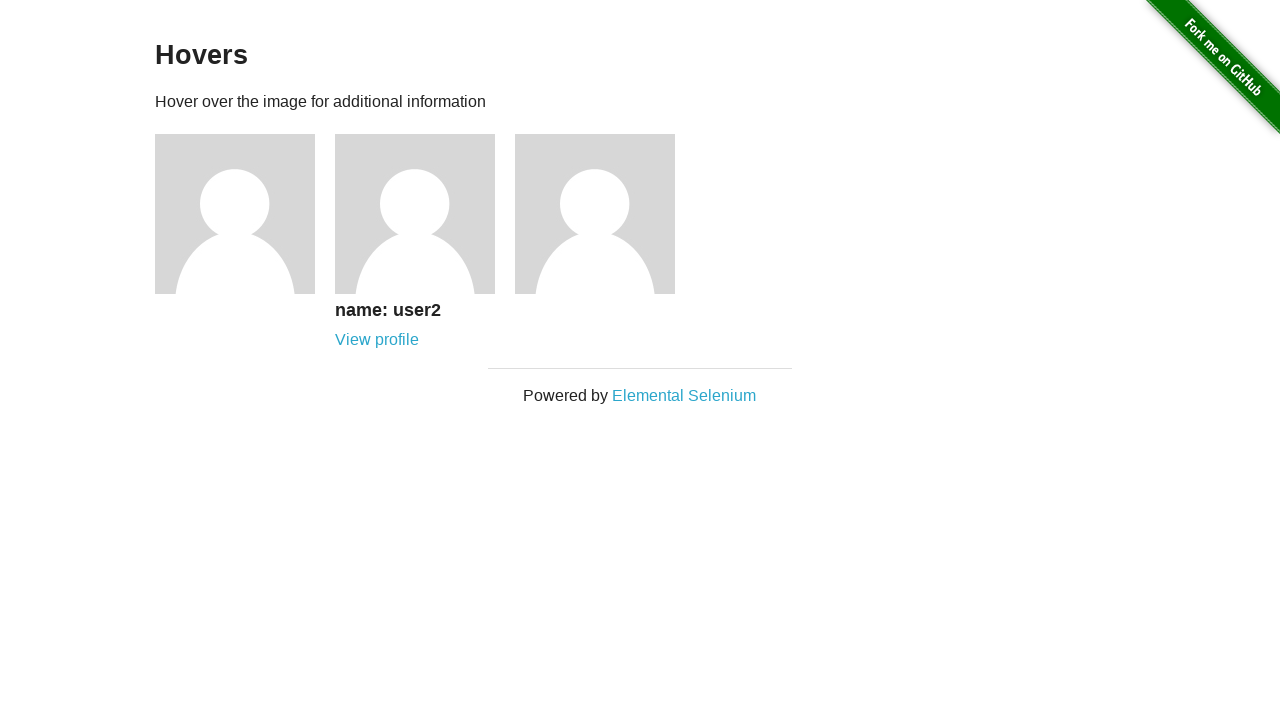

Hovered over image 3 at (605, 214) on div.figure >> nth=2
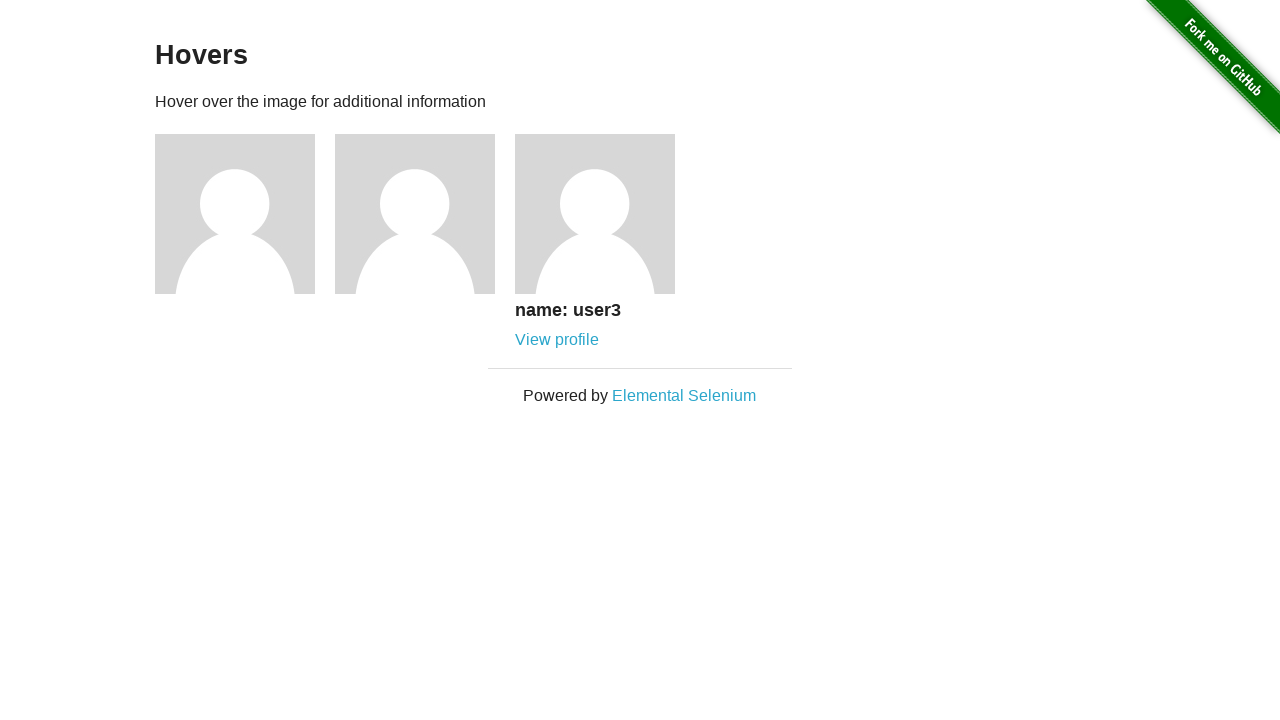

Retrieved hidden text on hover for image 3: 
      name: user3
      View profile
    
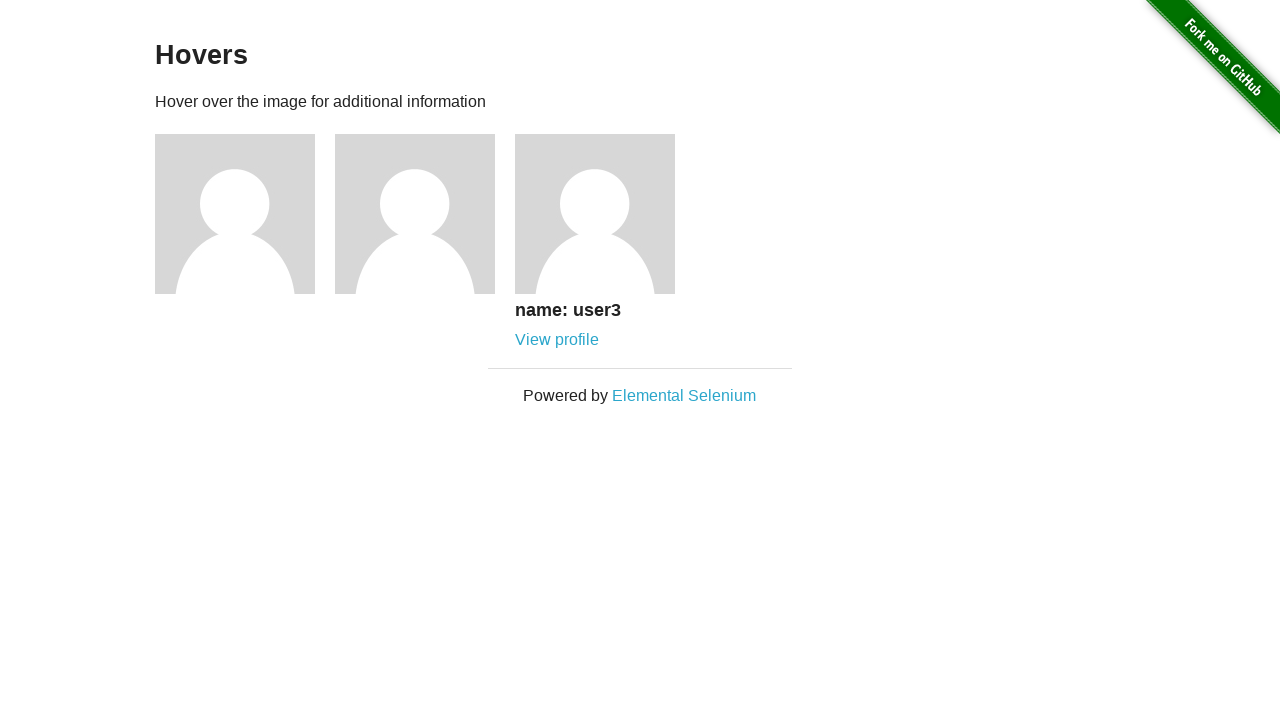

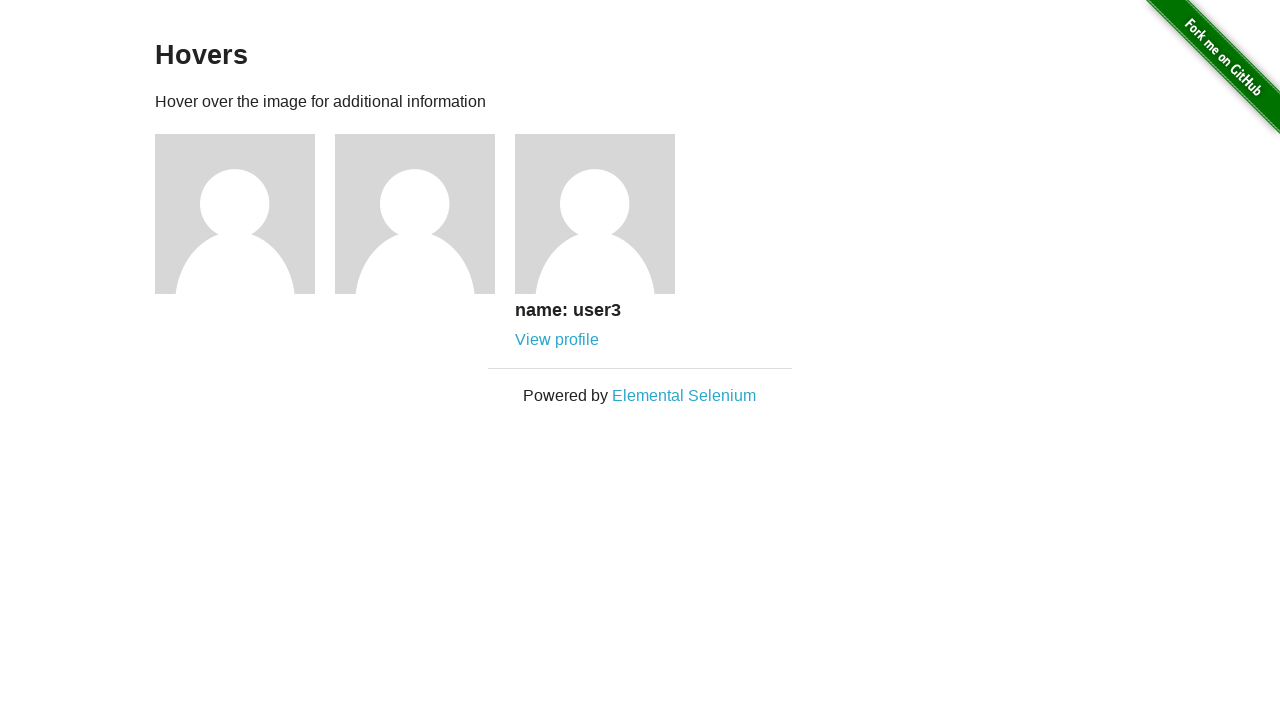